Tests navigation by clicking the "Get started" link and verifying the Installation heading appears

Starting URL: https://playwright.dev/

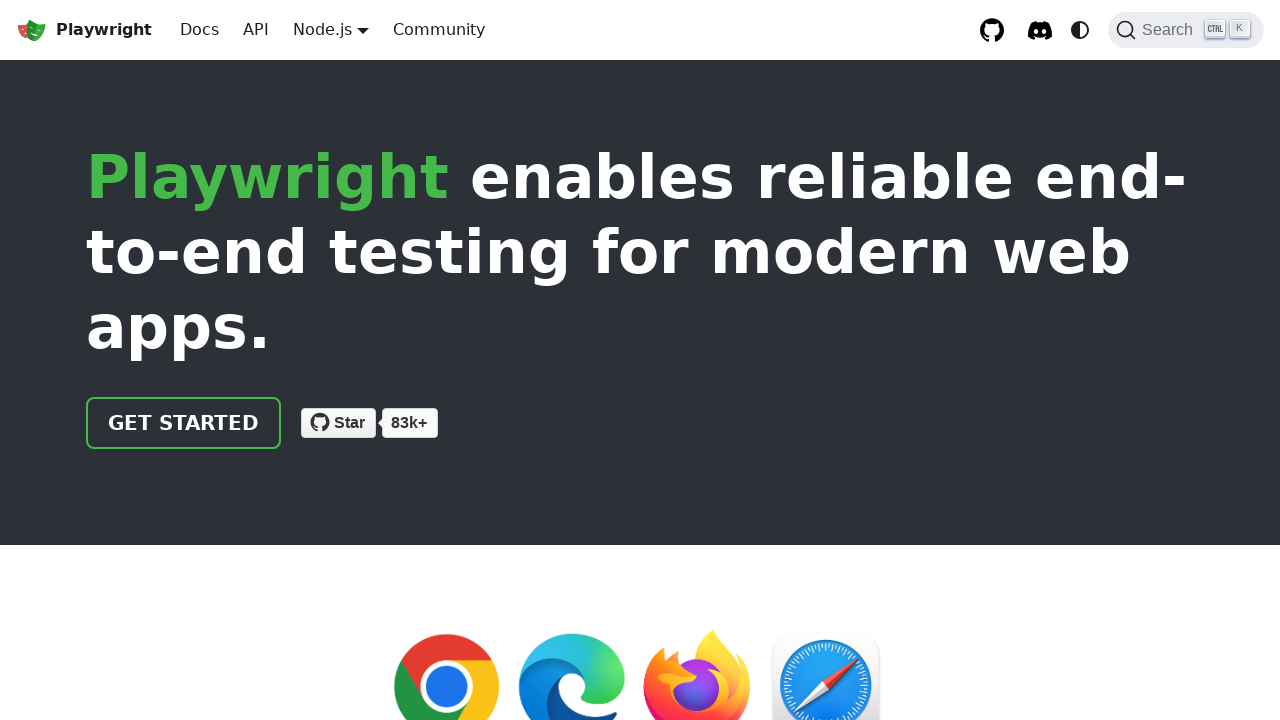

Clicked the 'Get started' link to navigate to installation page at (184, 423) on internal:role=link[name="Get started"i]
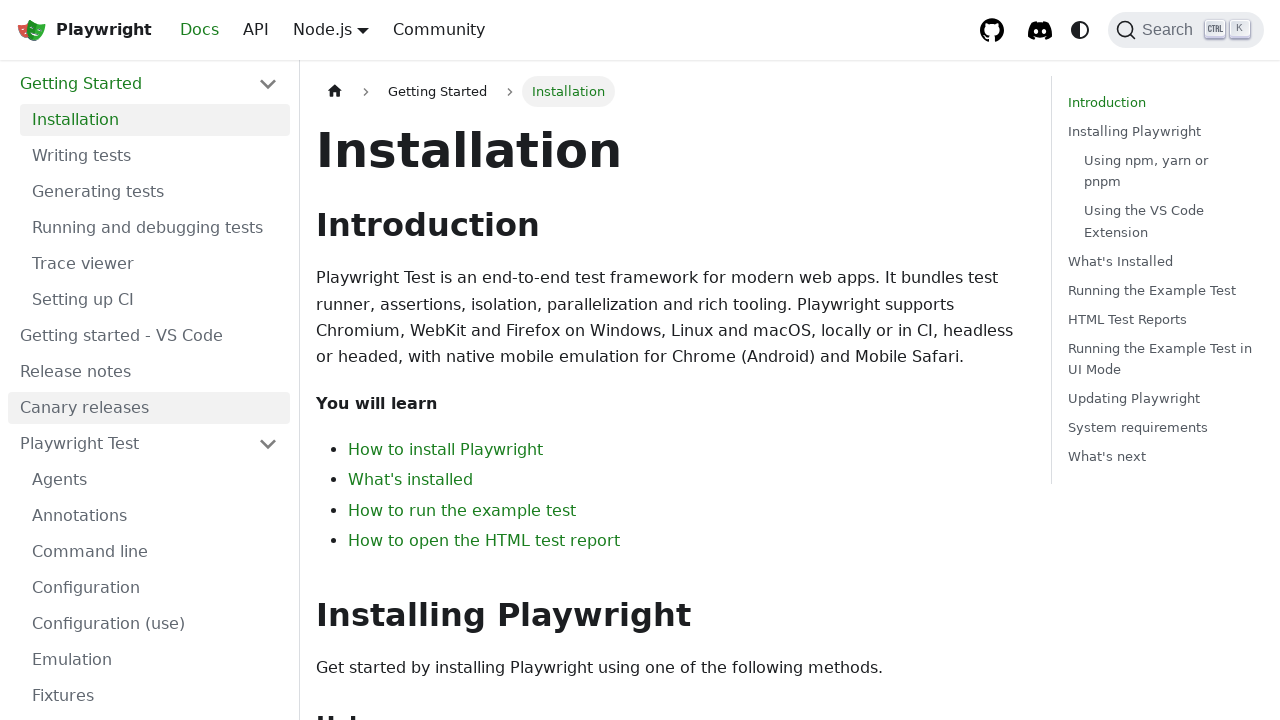

Verified that the Installation heading is visible
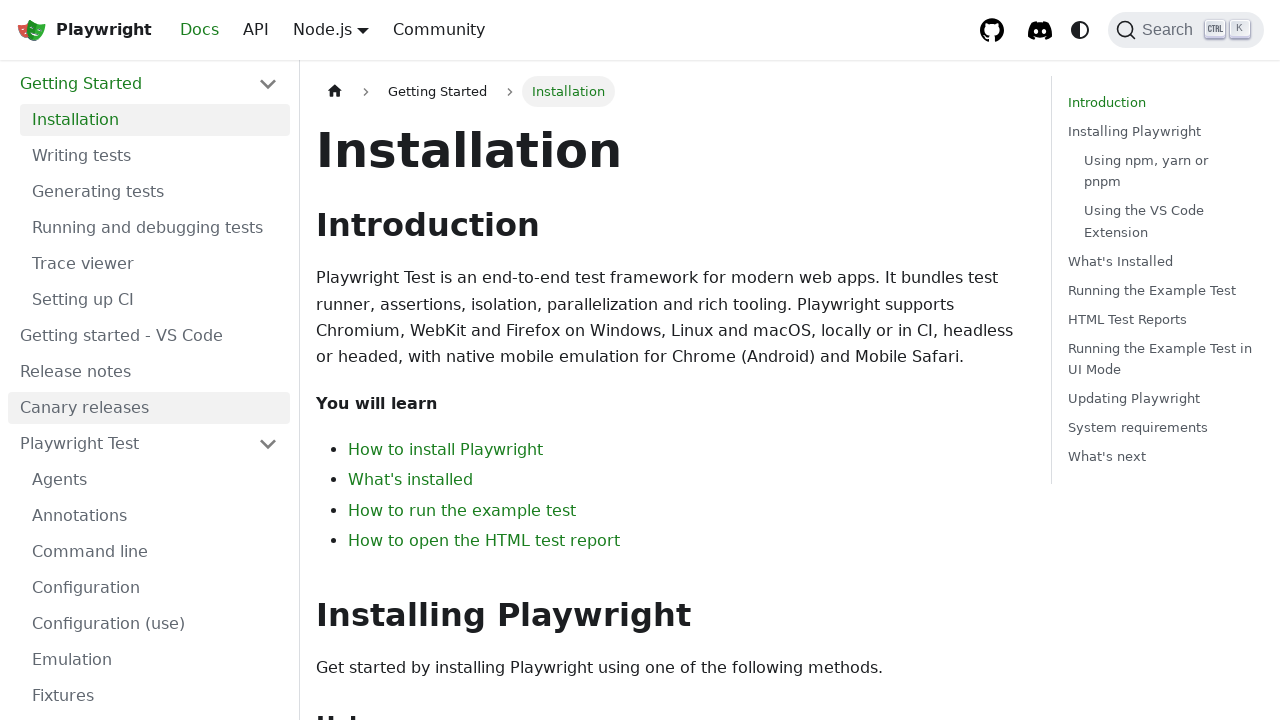

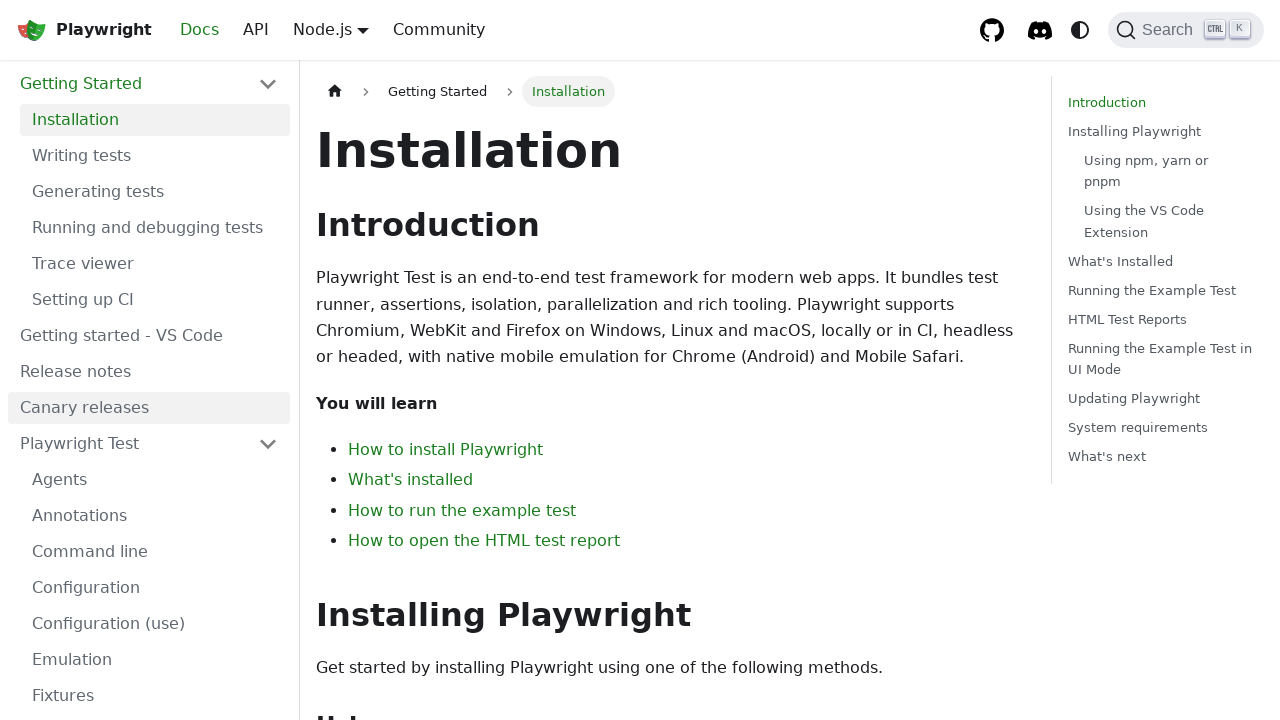